Tests A/B test opt-out functionality by visiting a split testing page, adding an opt-out cookie, refreshing the page, and verifying the heading changes to indicate no A/B test is active.

Starting URL: http://the-internet.herokuapp.com/abtest

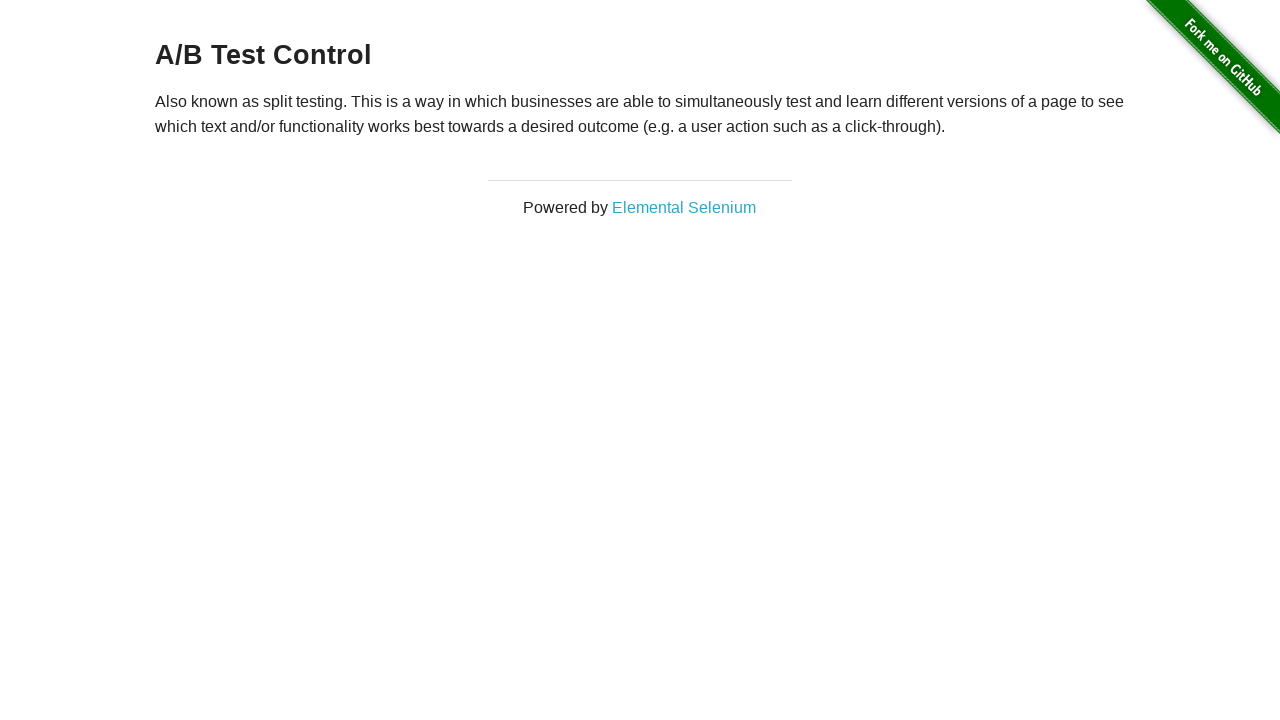

Retrieved initial heading text from A/B test page
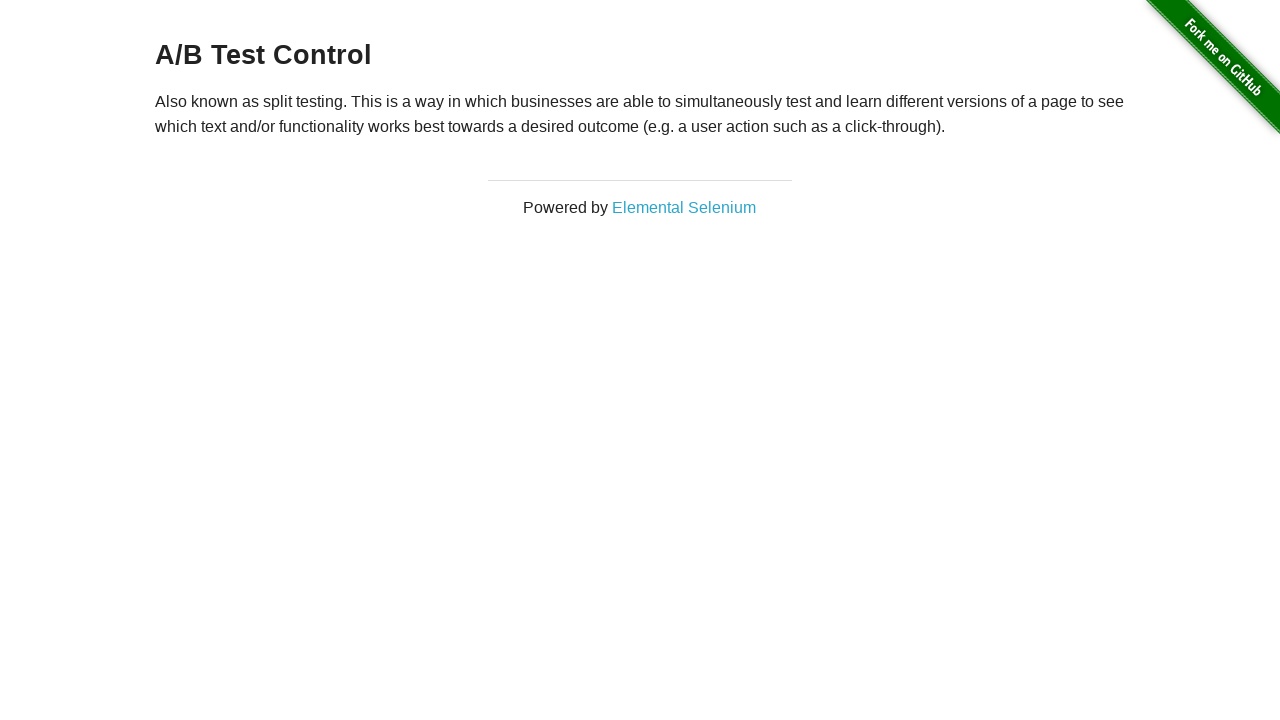

Added optimizelyOptOut cookie to opt out of A/B test
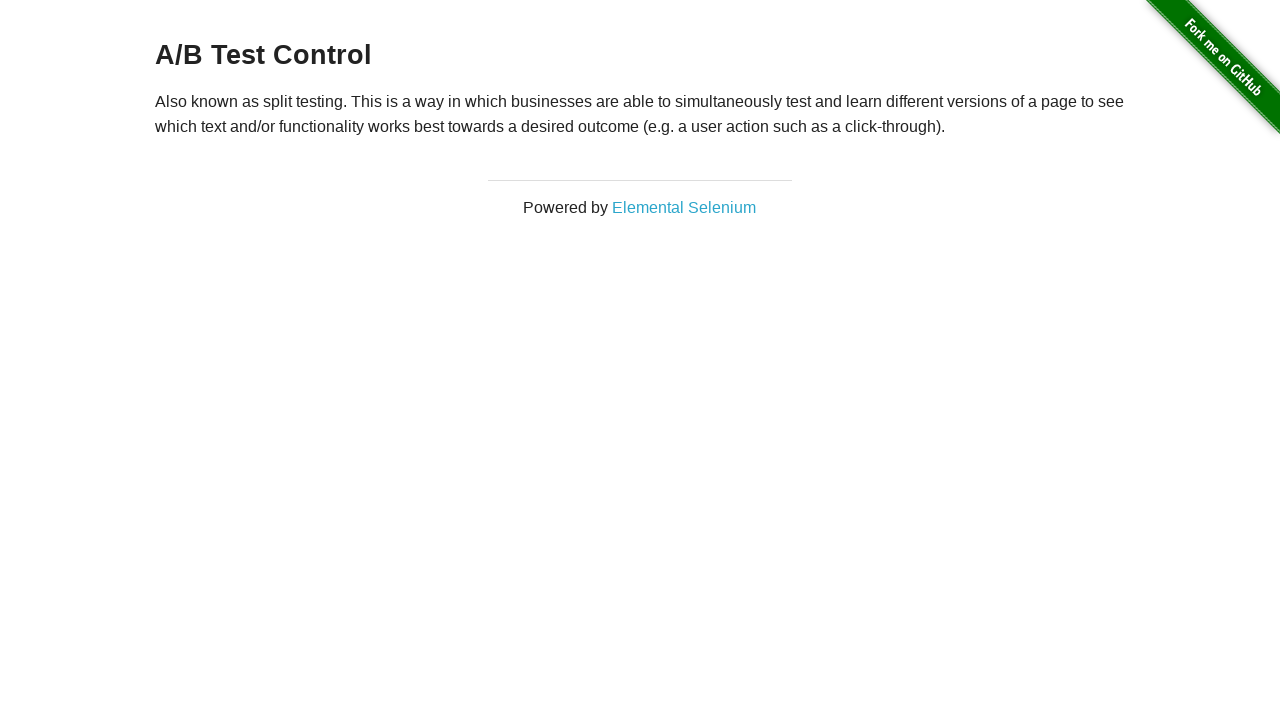

Reloaded page after adding opt-out cookie
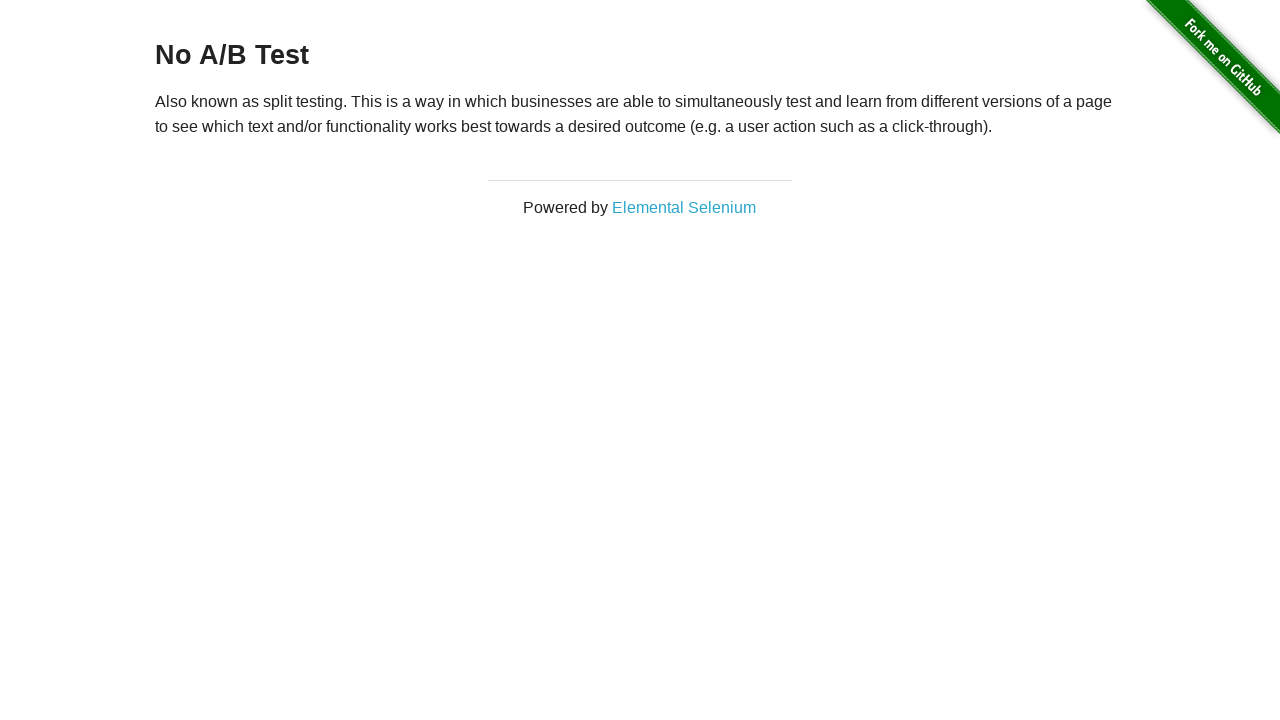

Retrieved updated heading text after page reload
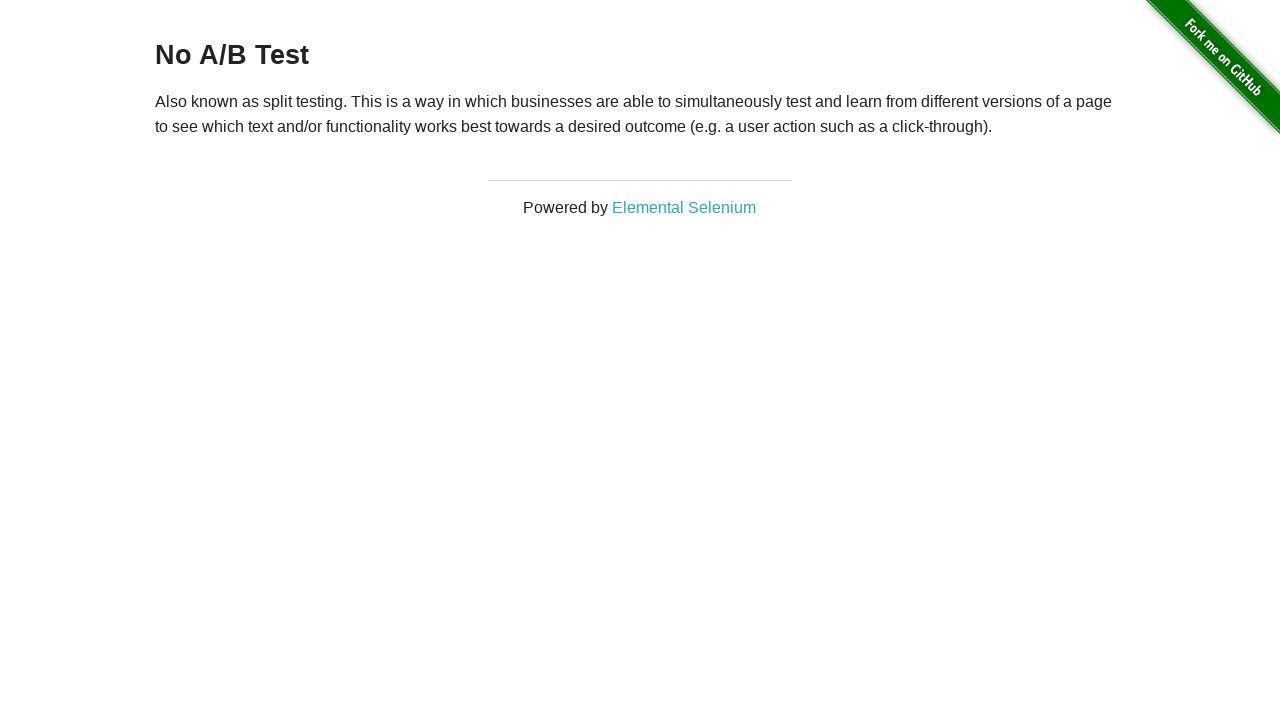

Verified heading text is 'No A/B Test' - successfully opted out of A/B test
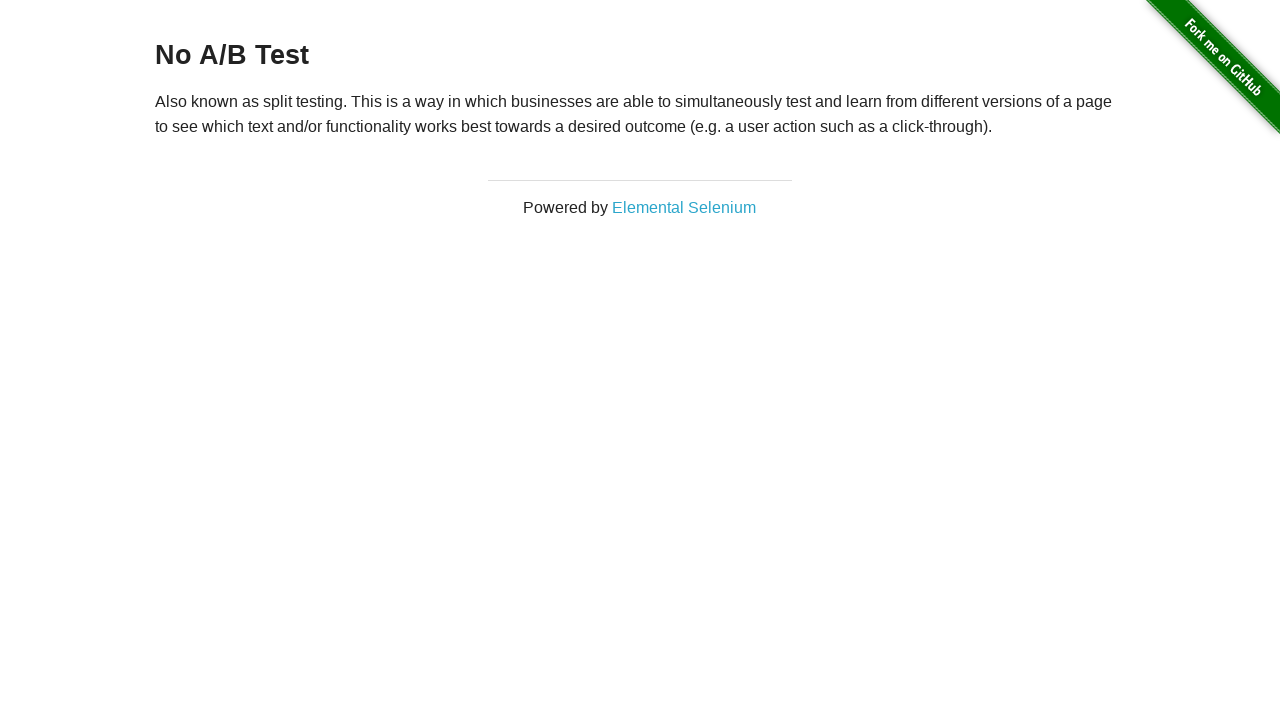

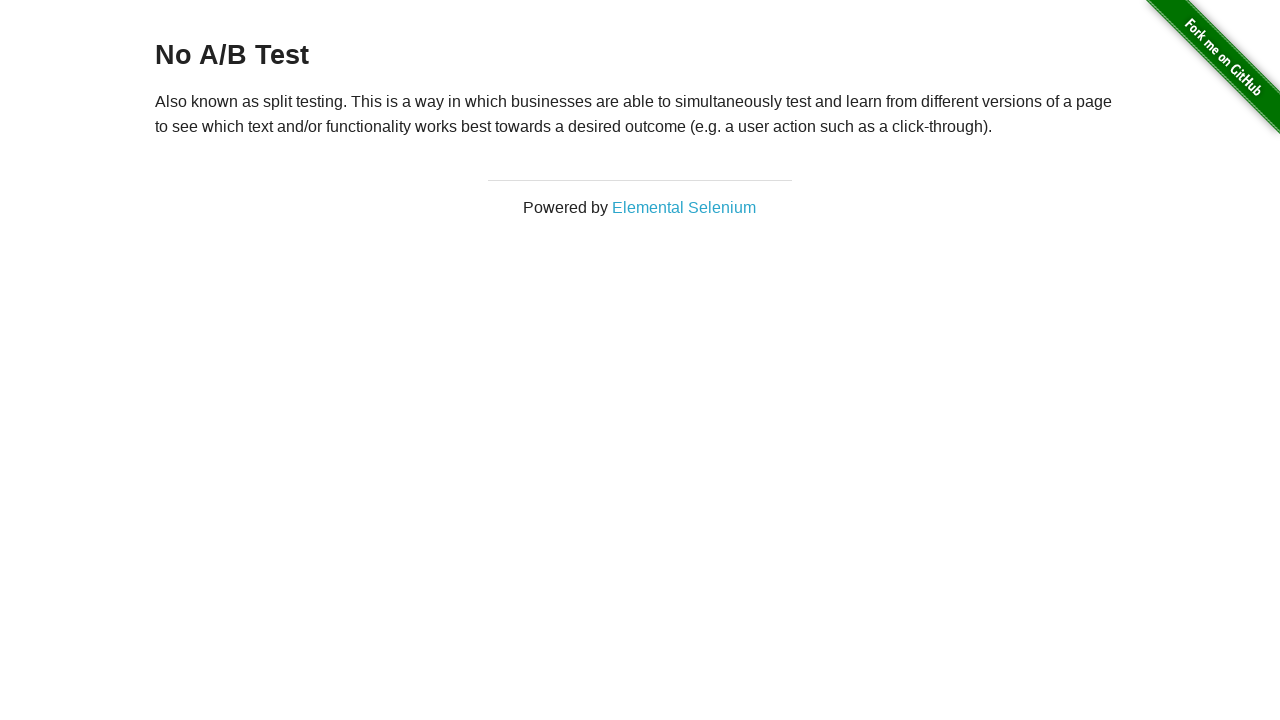